Tests various alert handling scenarios including simple alerts, confirmation dialogs, and prompt alerts with text input

Starting URL: https://demoqa.com/alerts

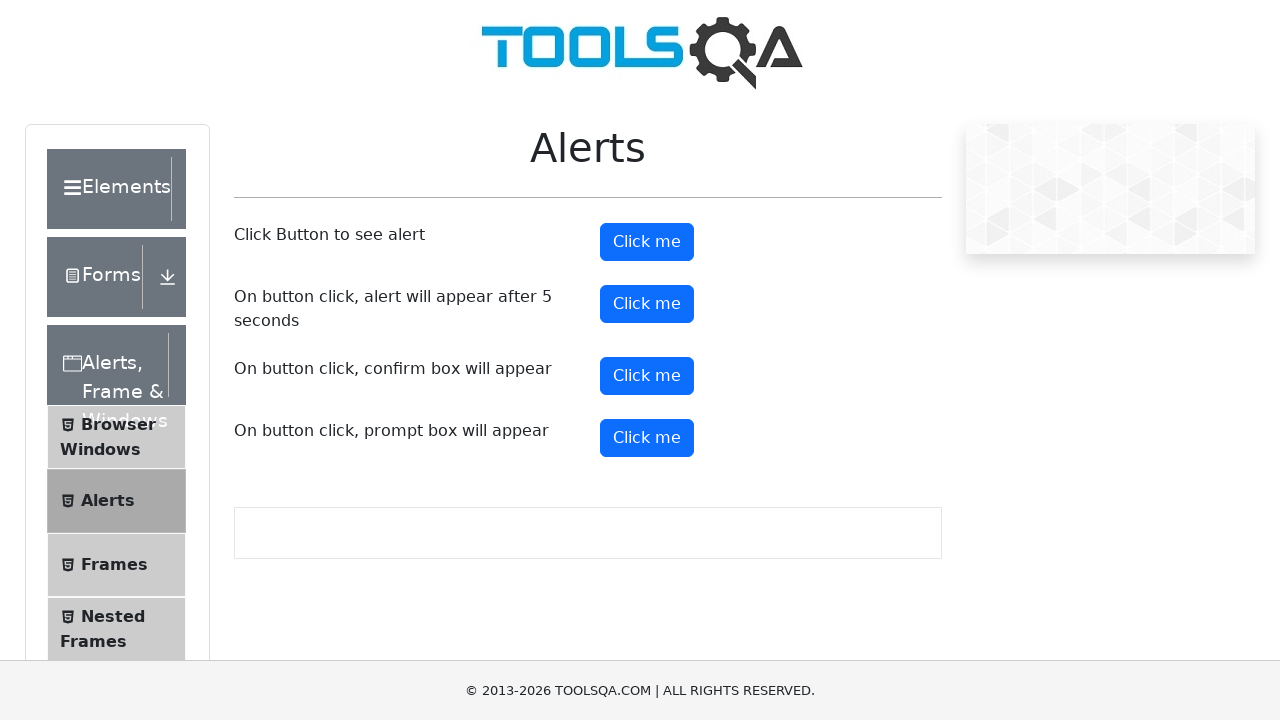

Clicked button to trigger simple alert at (647, 242) on #alertButton
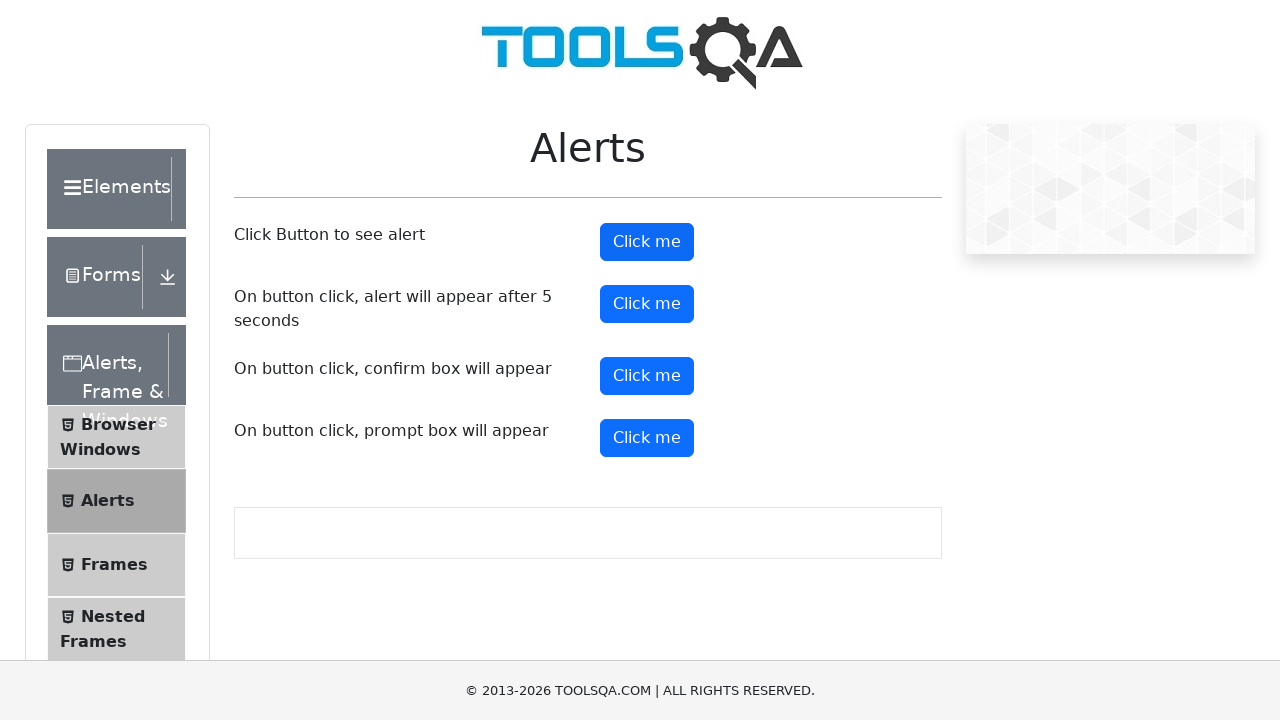

Set up handler to accept simple alert
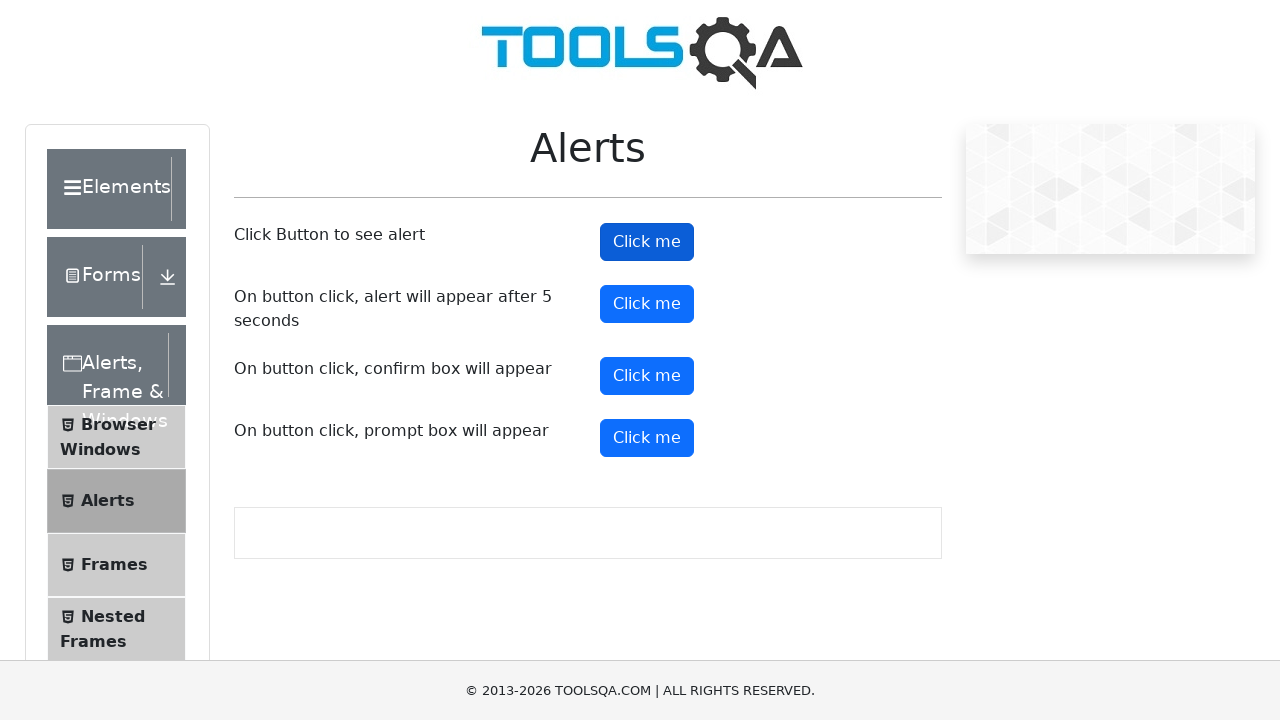

Clicked button to trigger confirmation dialog at (647, 376) on //*[@id="confirmButton"]
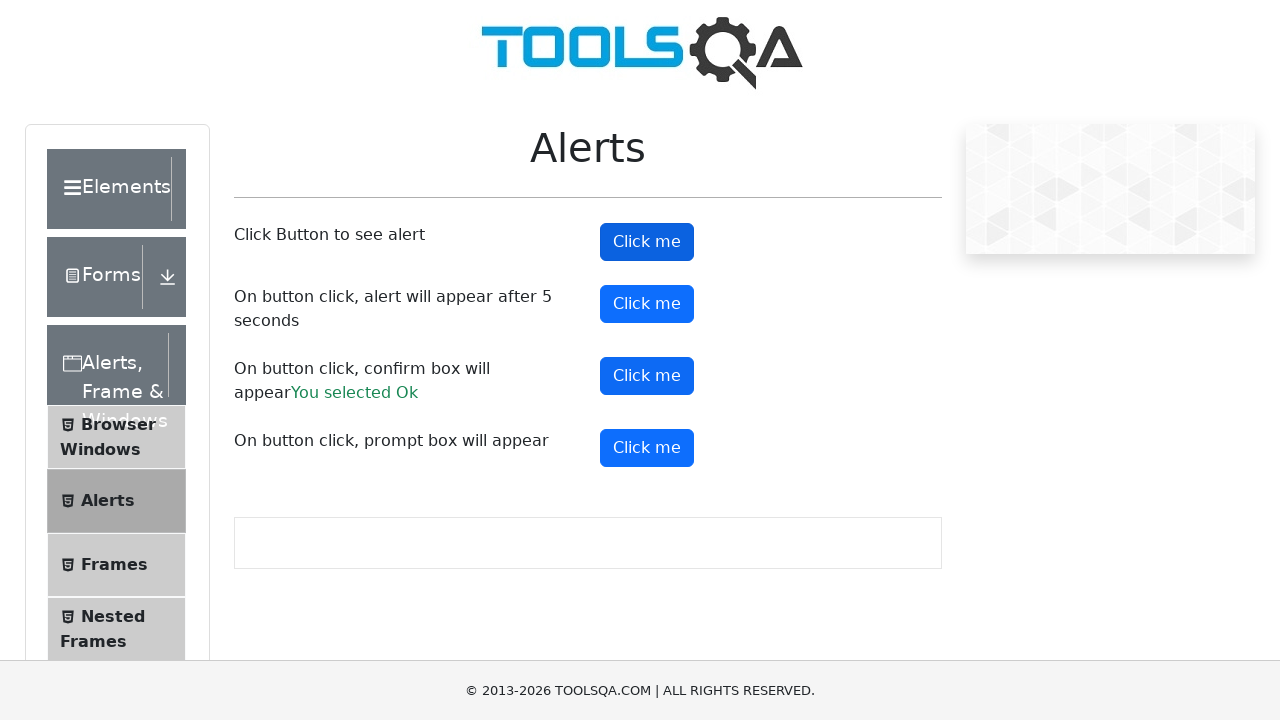

Set up handler to dismiss confirmation dialog
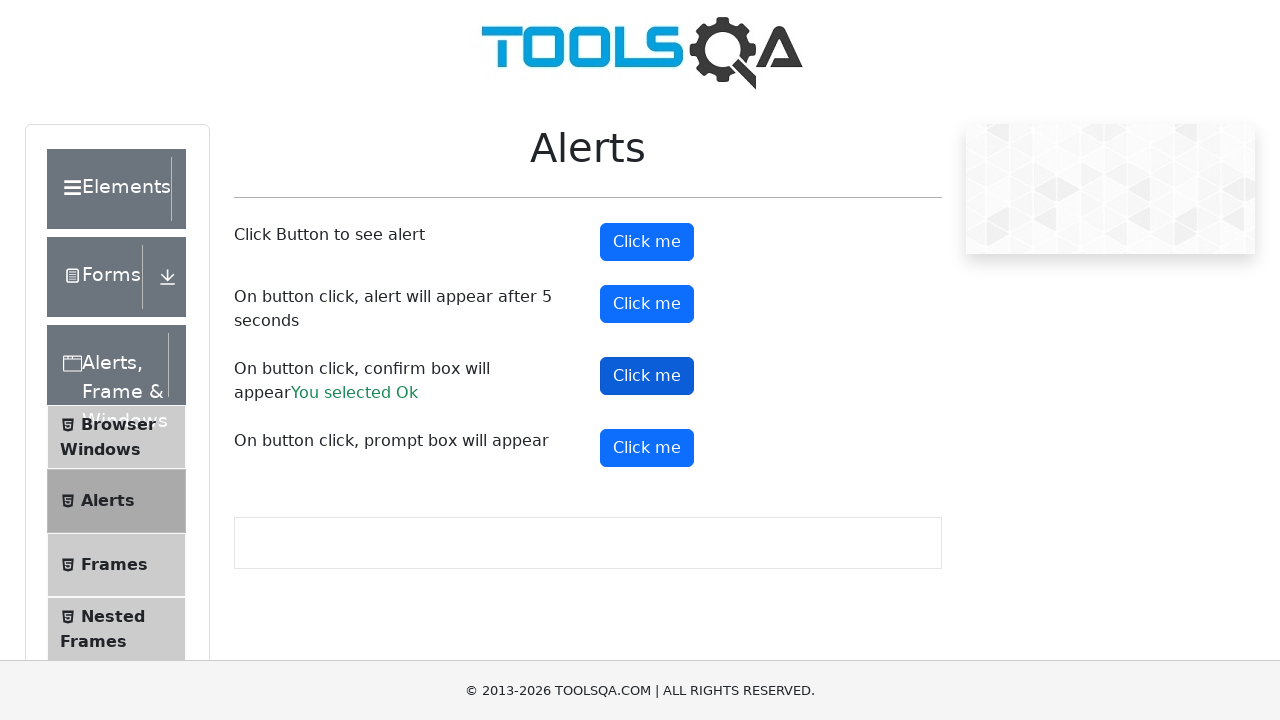

Clicked button to trigger prompt alert dialog at (647, 448) on //*[@id="promtButton"]
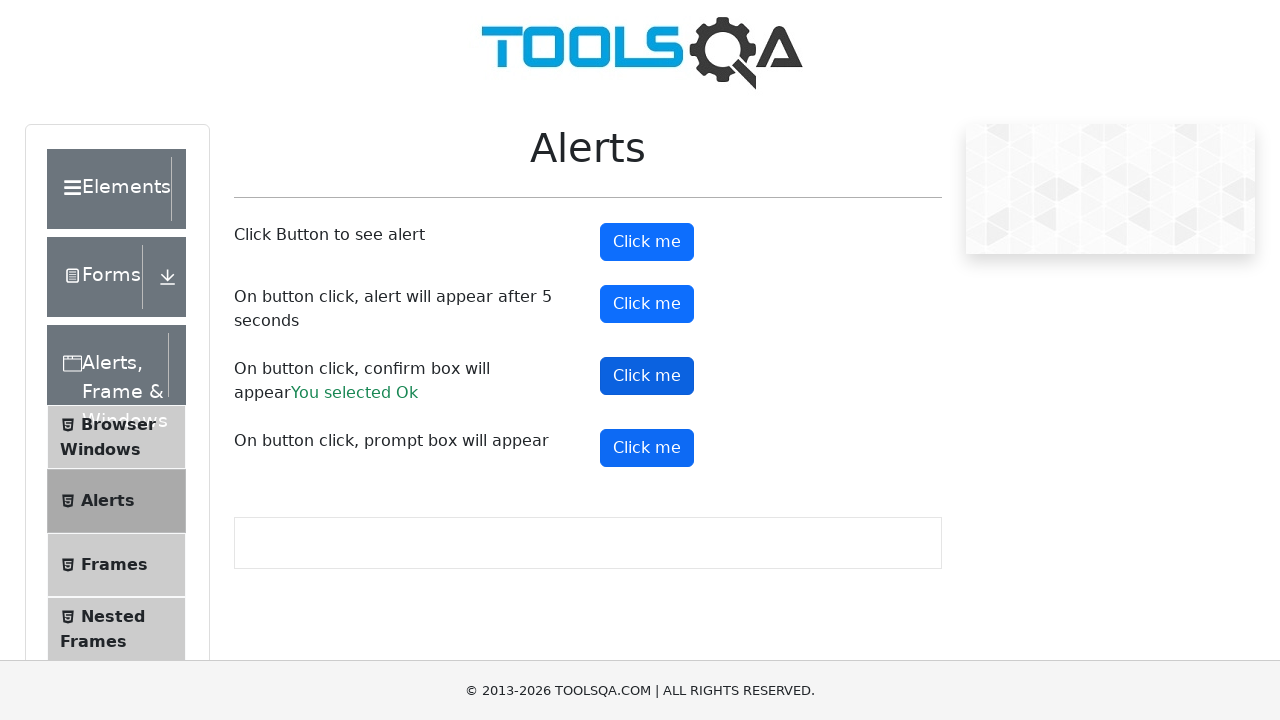

Set up handler to accept prompt dialog with text input 'shiva narayana'
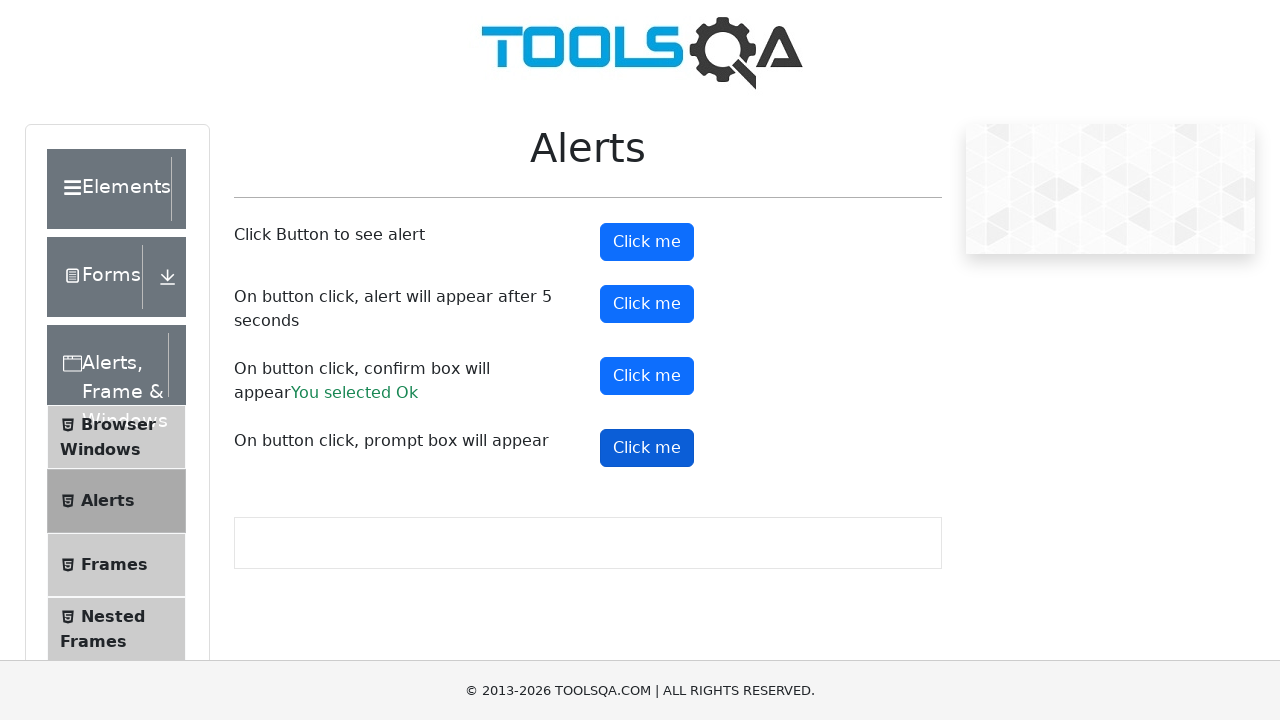

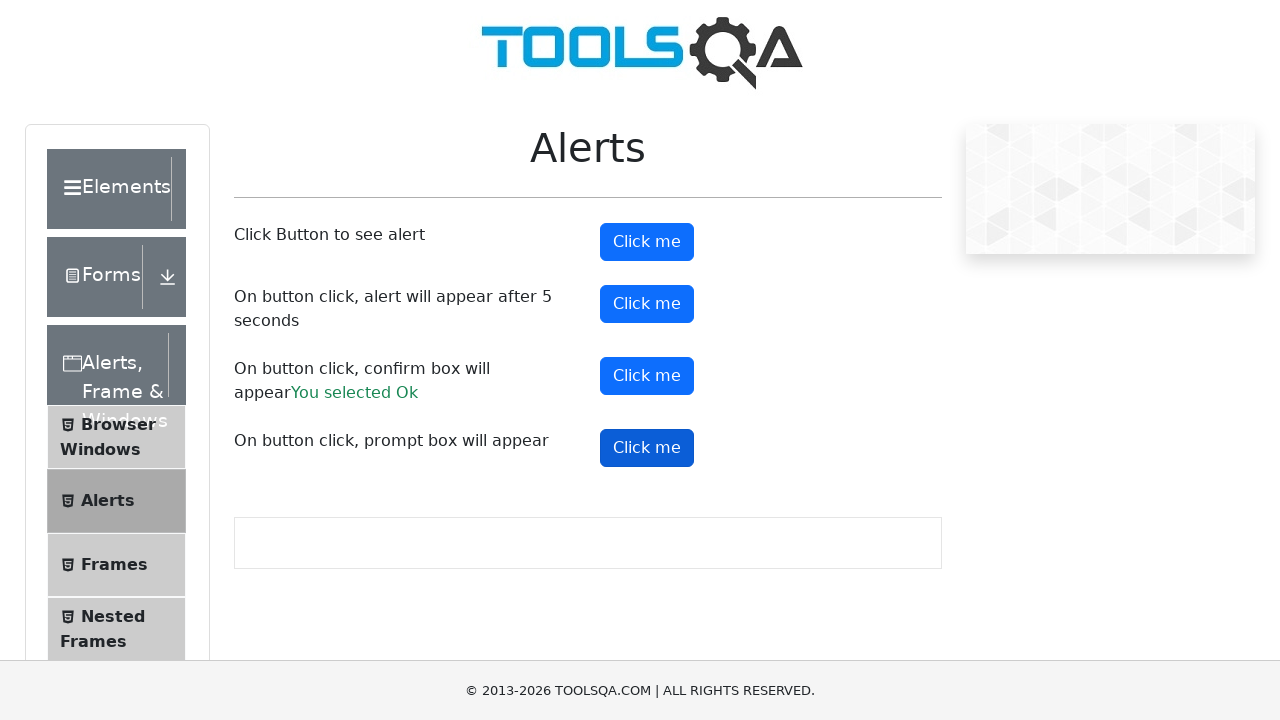